Tests the super calculator by adding 1 and 2, then verifying the result equals 3

Starting URL: http://juliemr.github.io/protractor-demo/

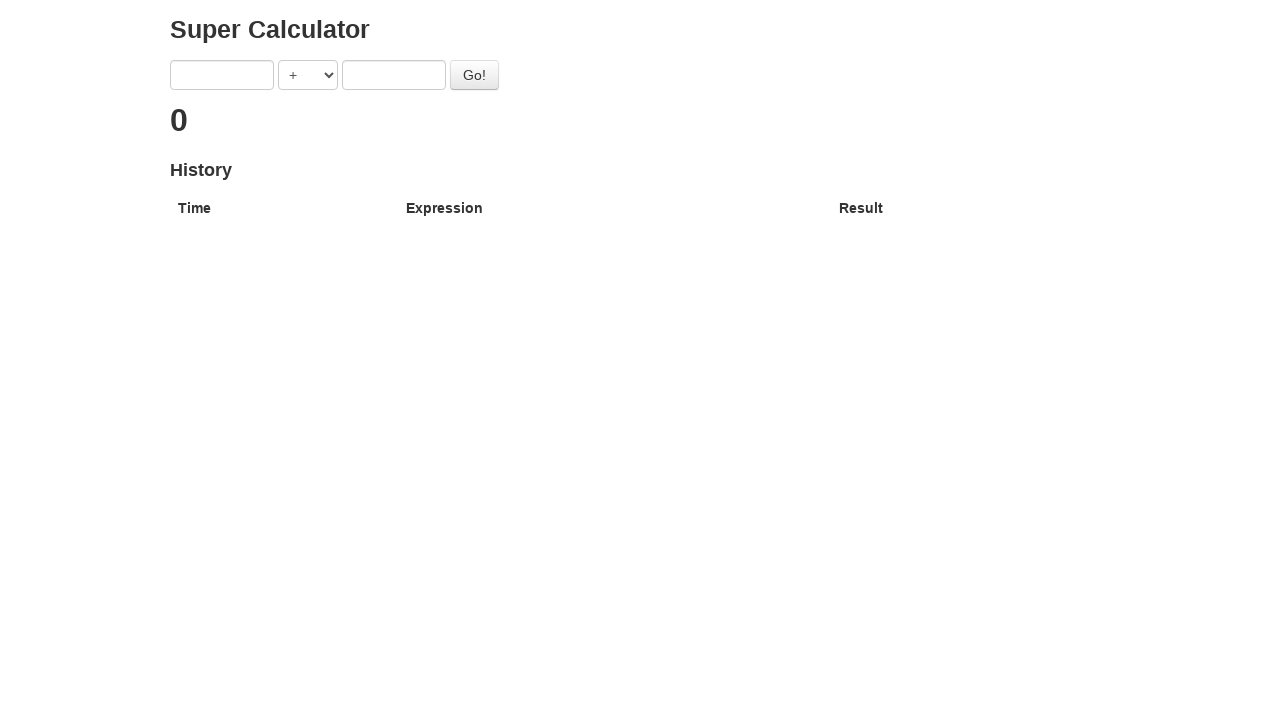

Navigated to super calculator demo page
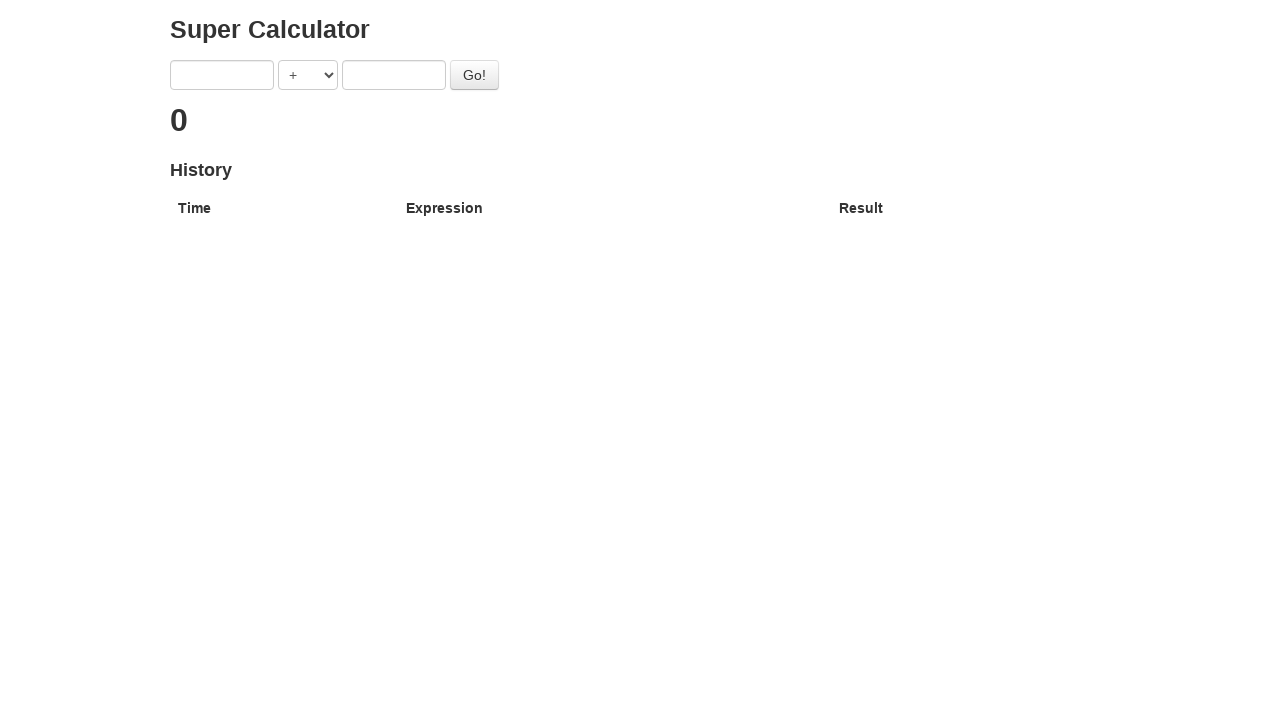

Filled first operand with 1 on input[ng-model='first']
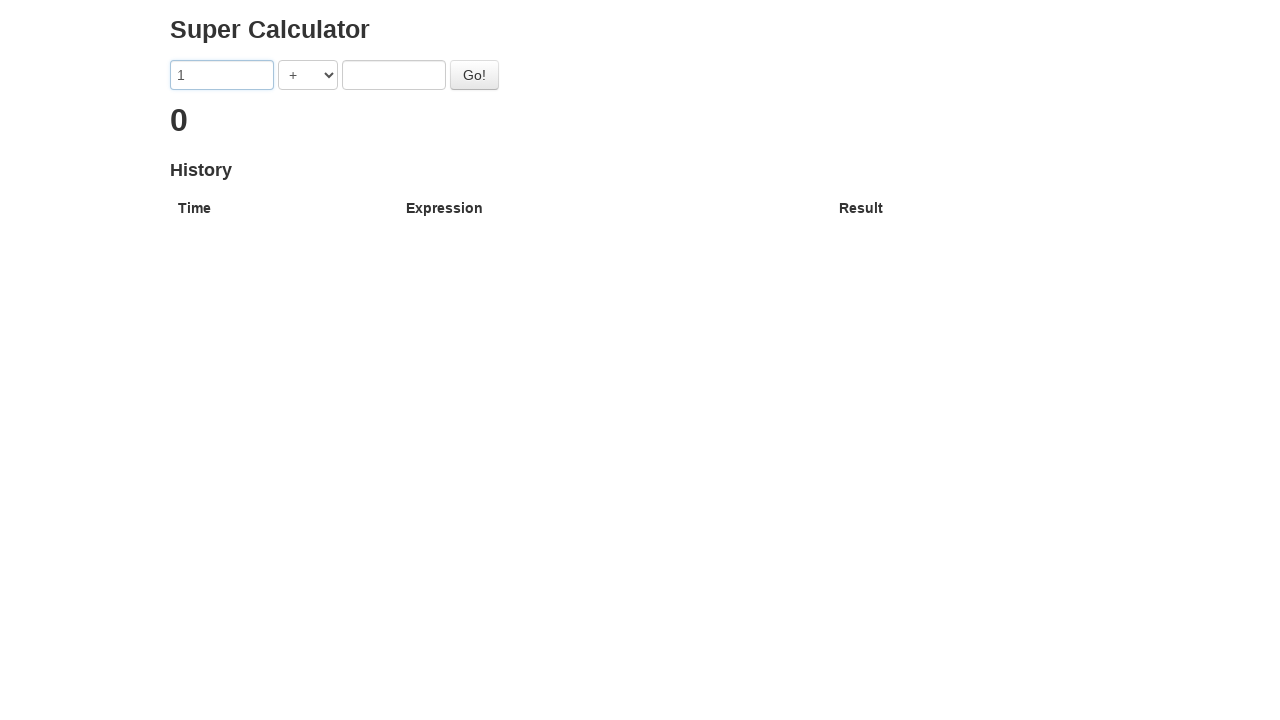

Selected addition operator on select[ng-model='operator']
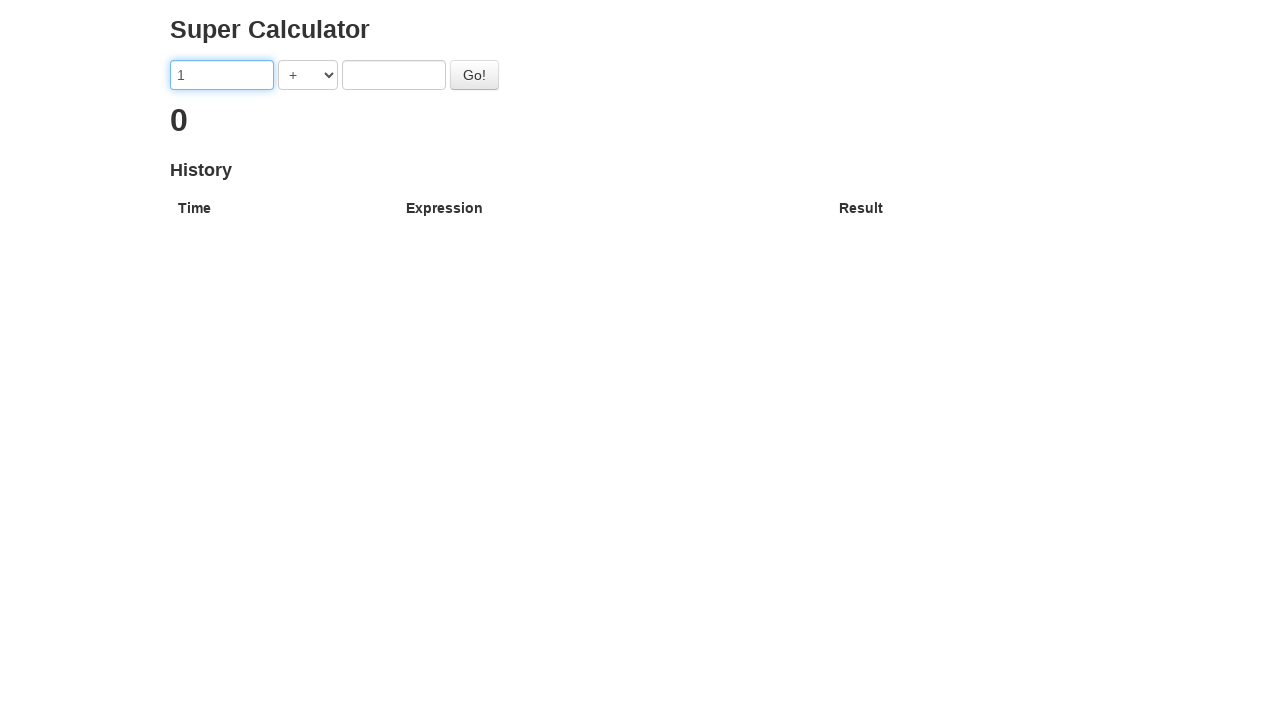

Filled second operand with 2 on input[ng-model='second']
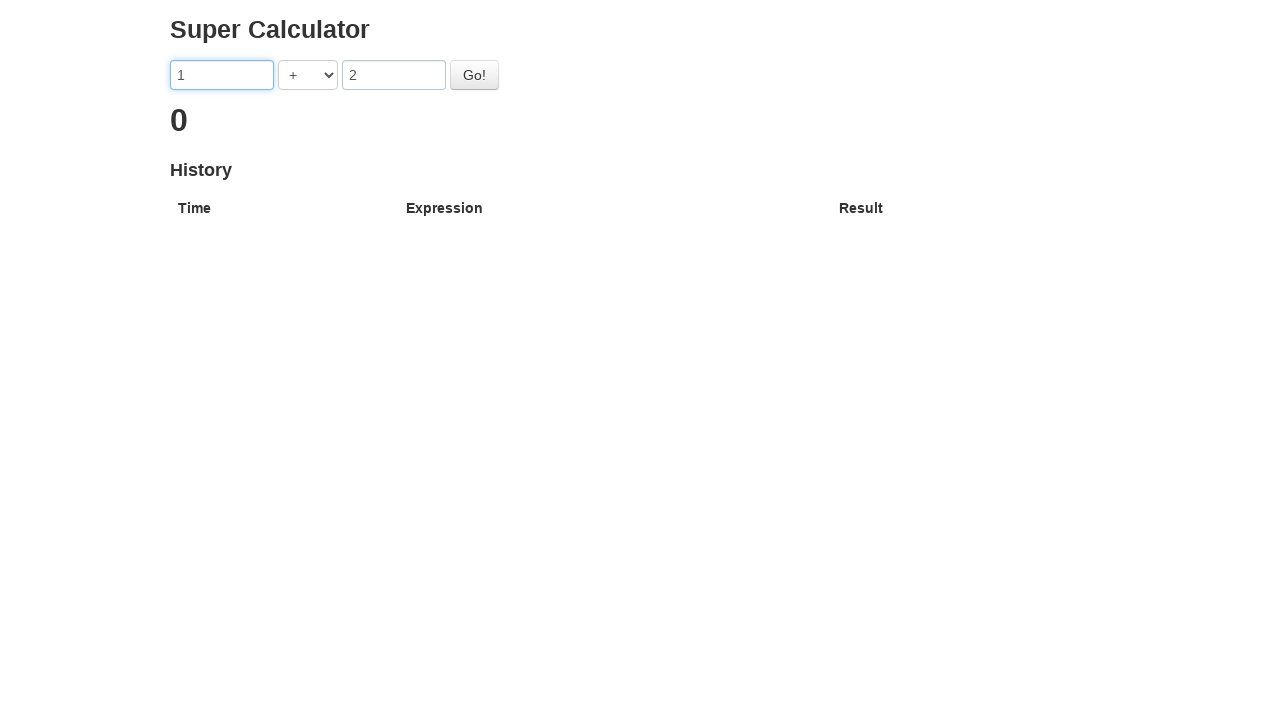

Clicked Go button to perform calculation at (474, 75) on #gobutton
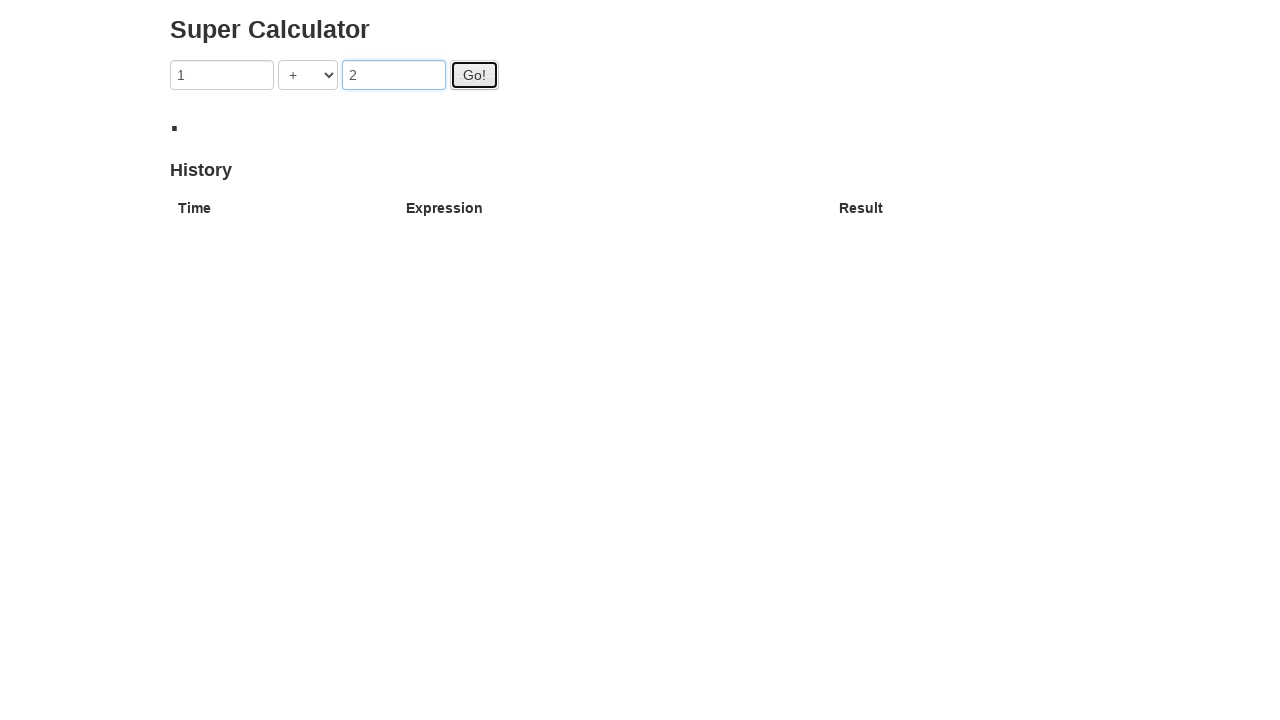

Result cell appeared in the page
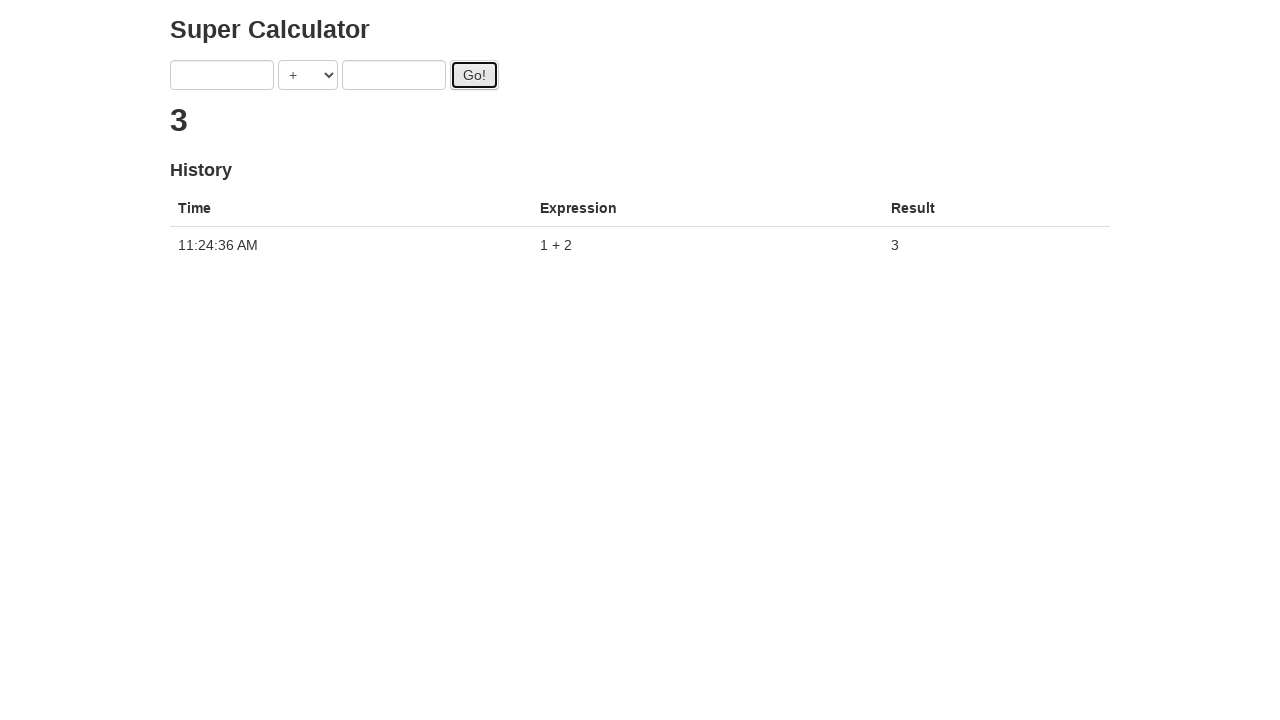

Retrieved calculation result: 3
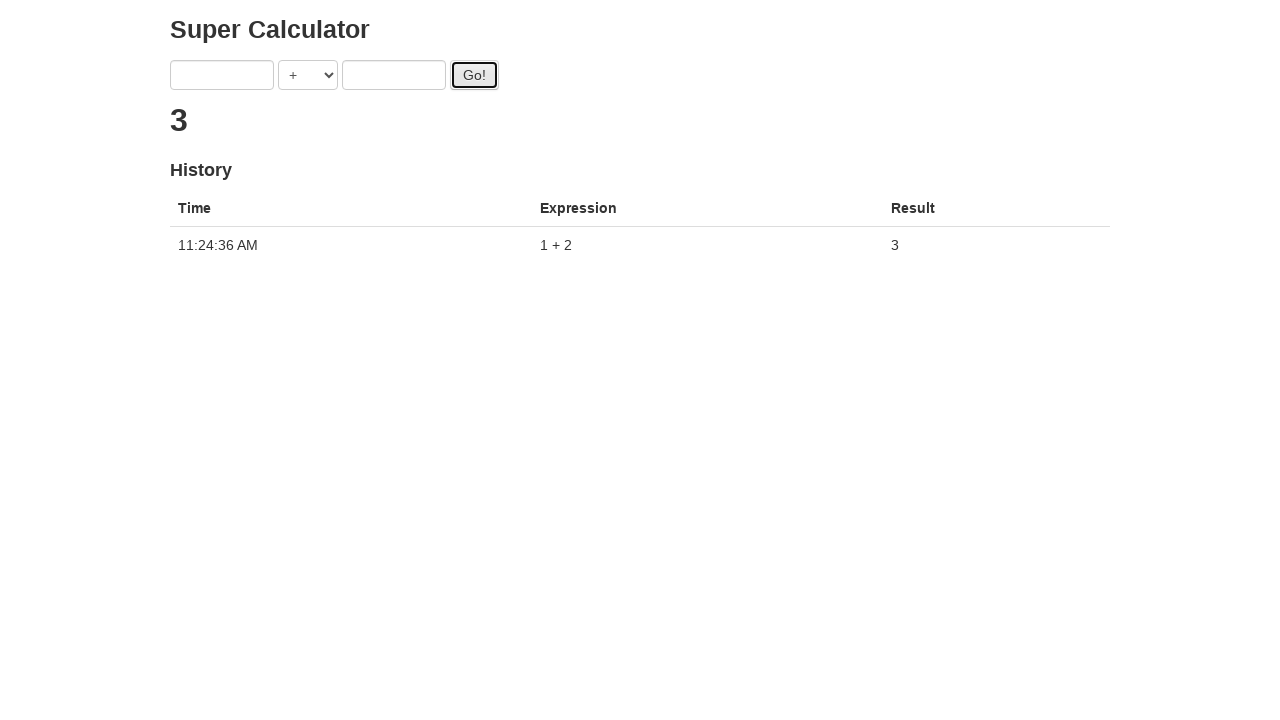

Verified that 1 + 2 = 3
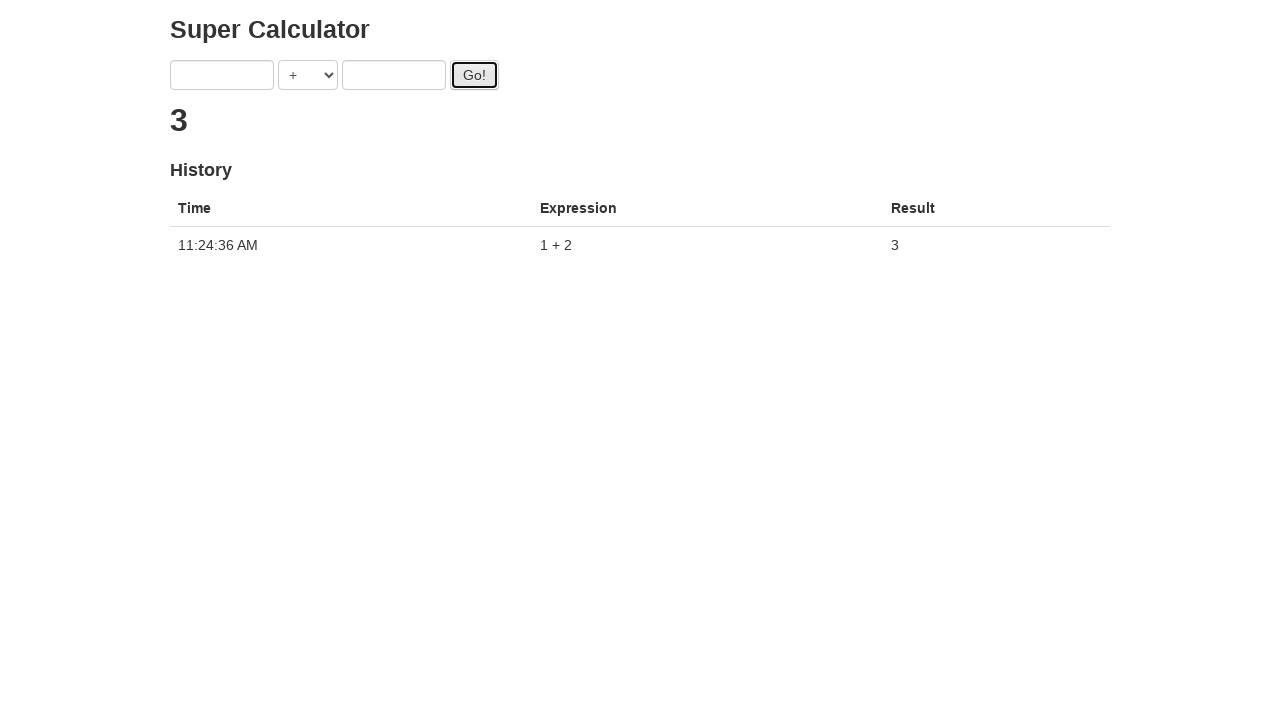

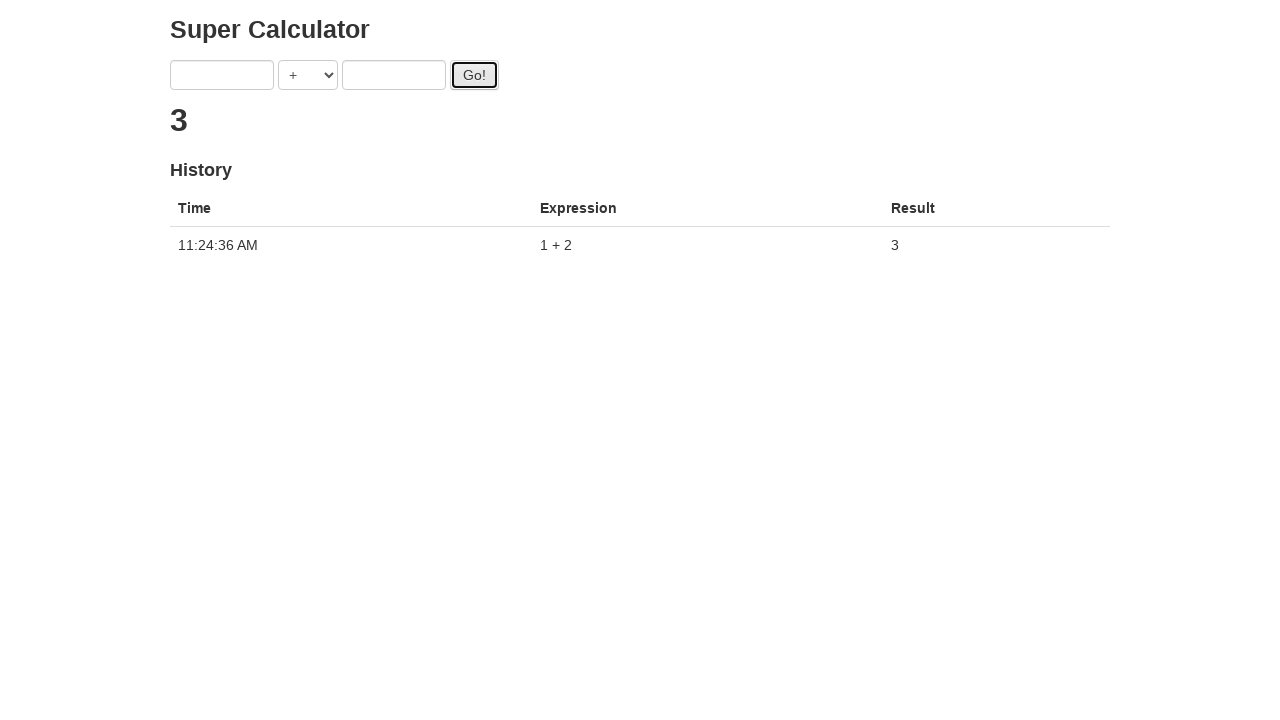